Tests clicking on the signup button after scrolling it into view

Starting URL: https://www.browserstack.com/

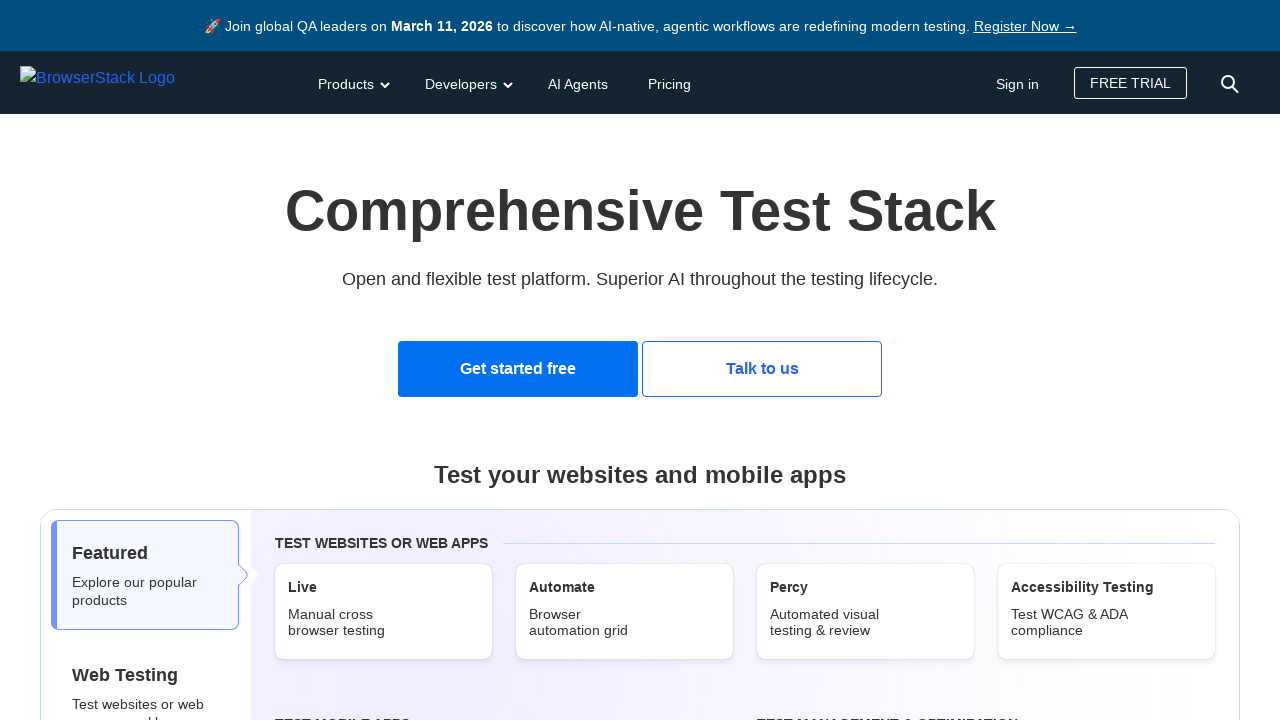

Scrolled signup button into view
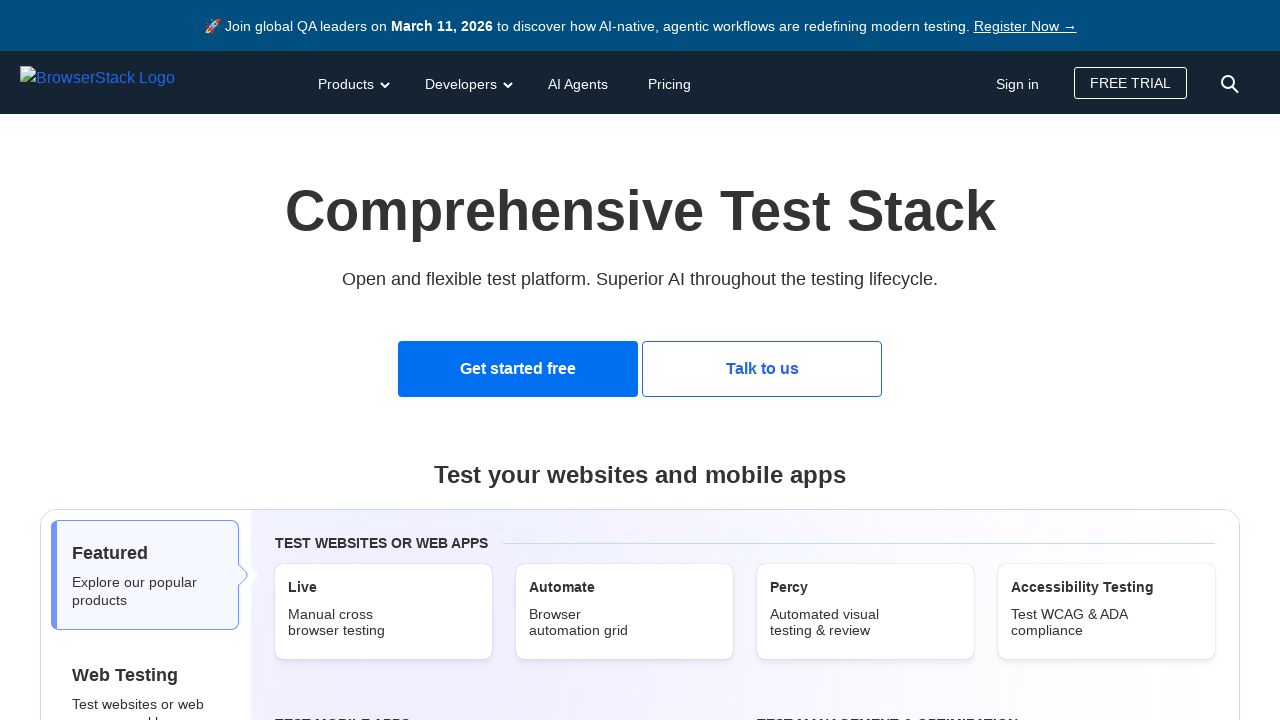

Clicked the signup button at (518, 369) on #signupModalProductButton
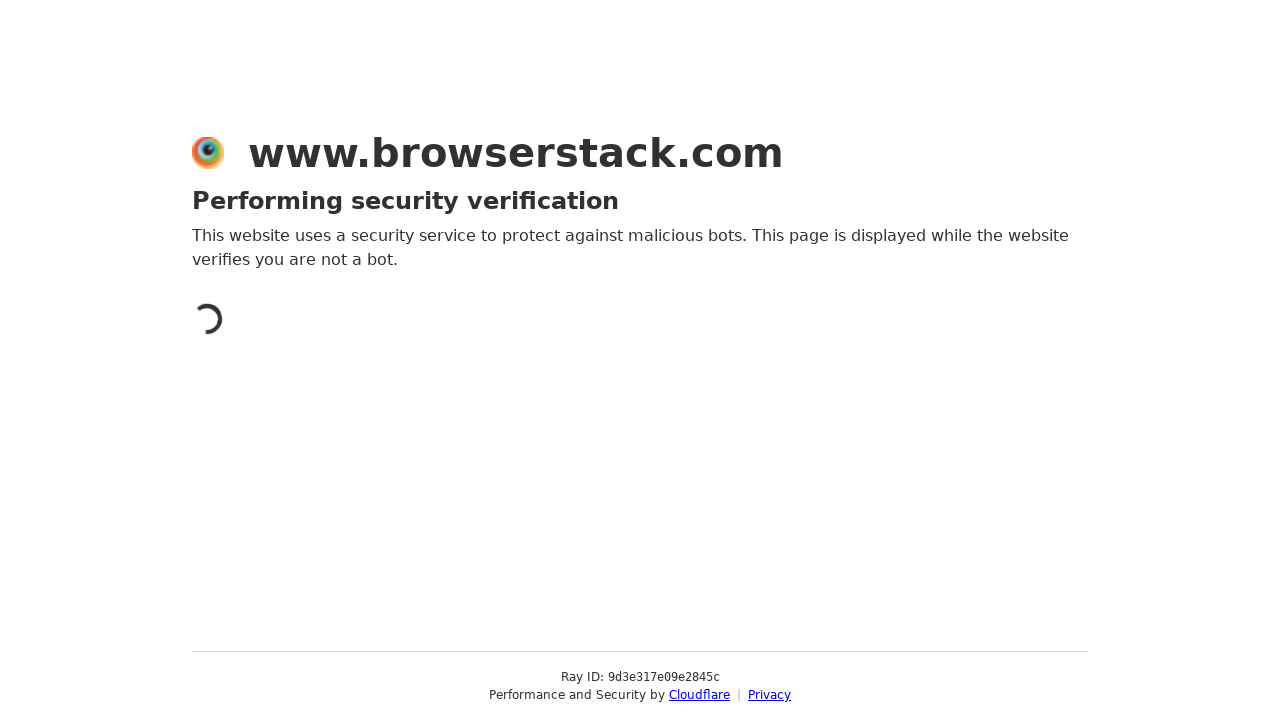

Verified navigation to signup page
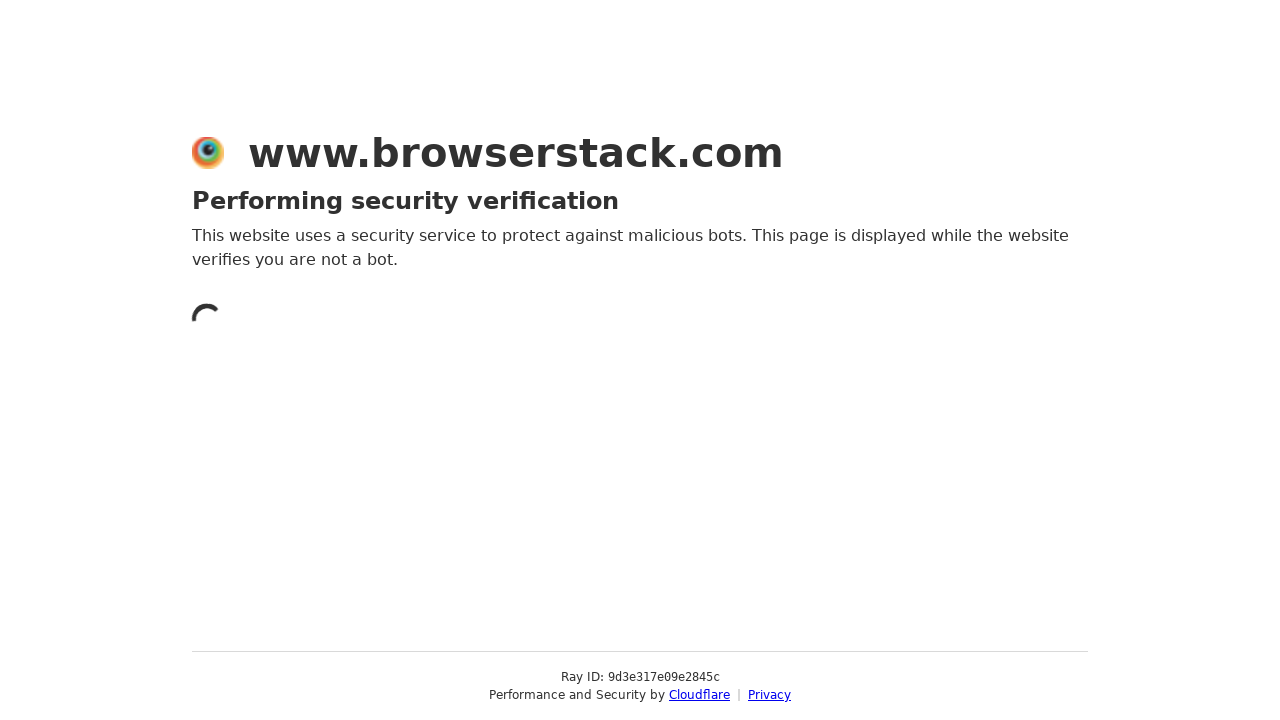

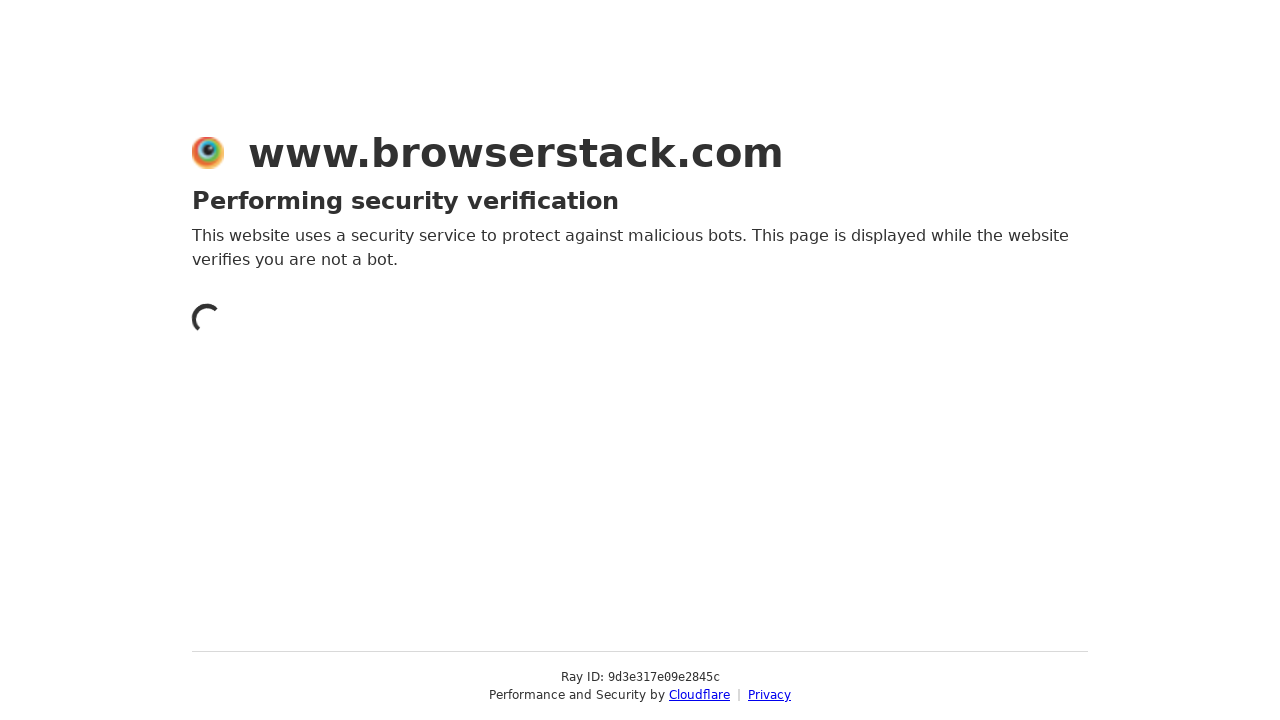